Navigates to the OrangeHRM login page and retrieves the page title to verify the page loaded correctly

Starting URL: https://opensource-demo.orangehrmlive.com/web/index.php/auth/login

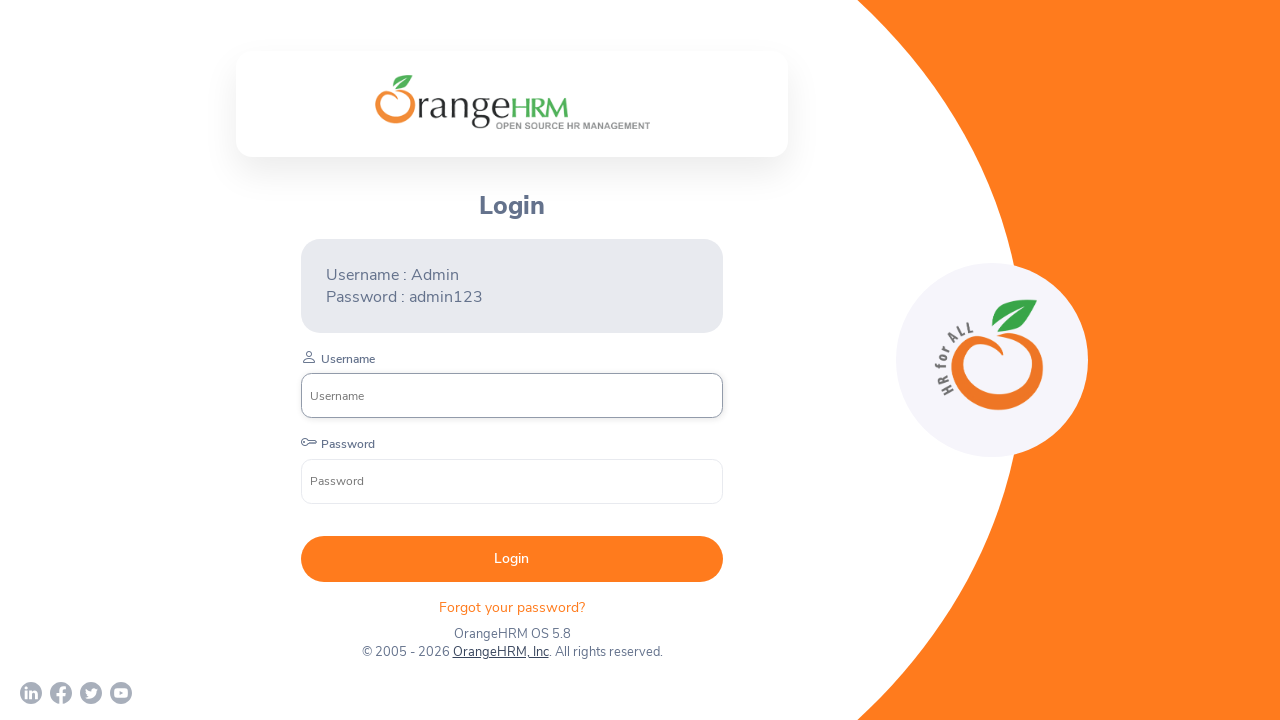

Navigated to OrangeHRM login page
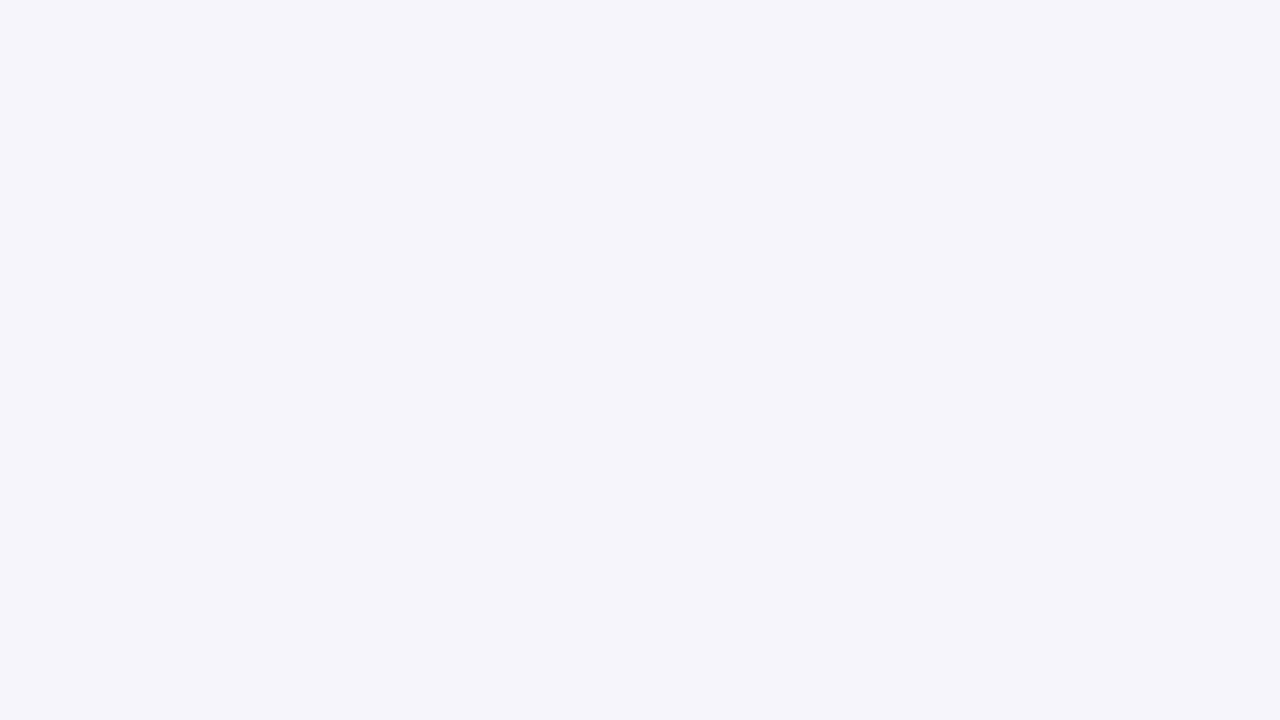

Retrieved page title to verify page loaded correctly
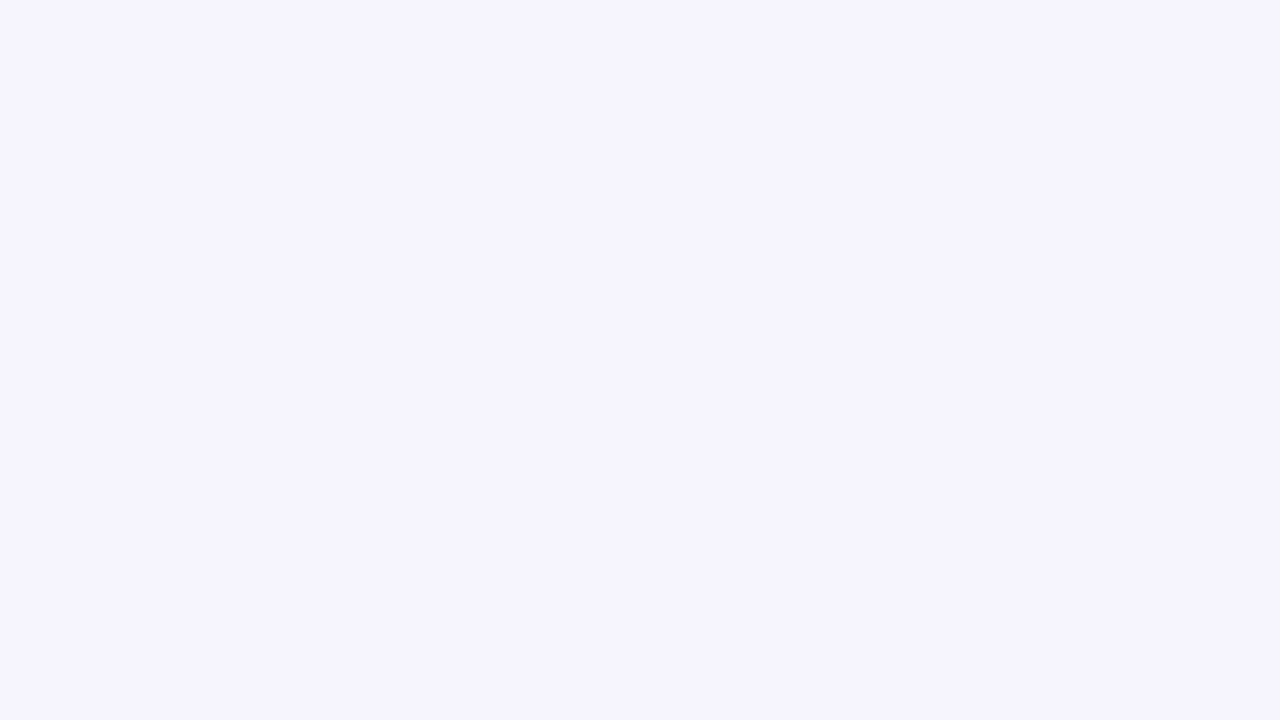

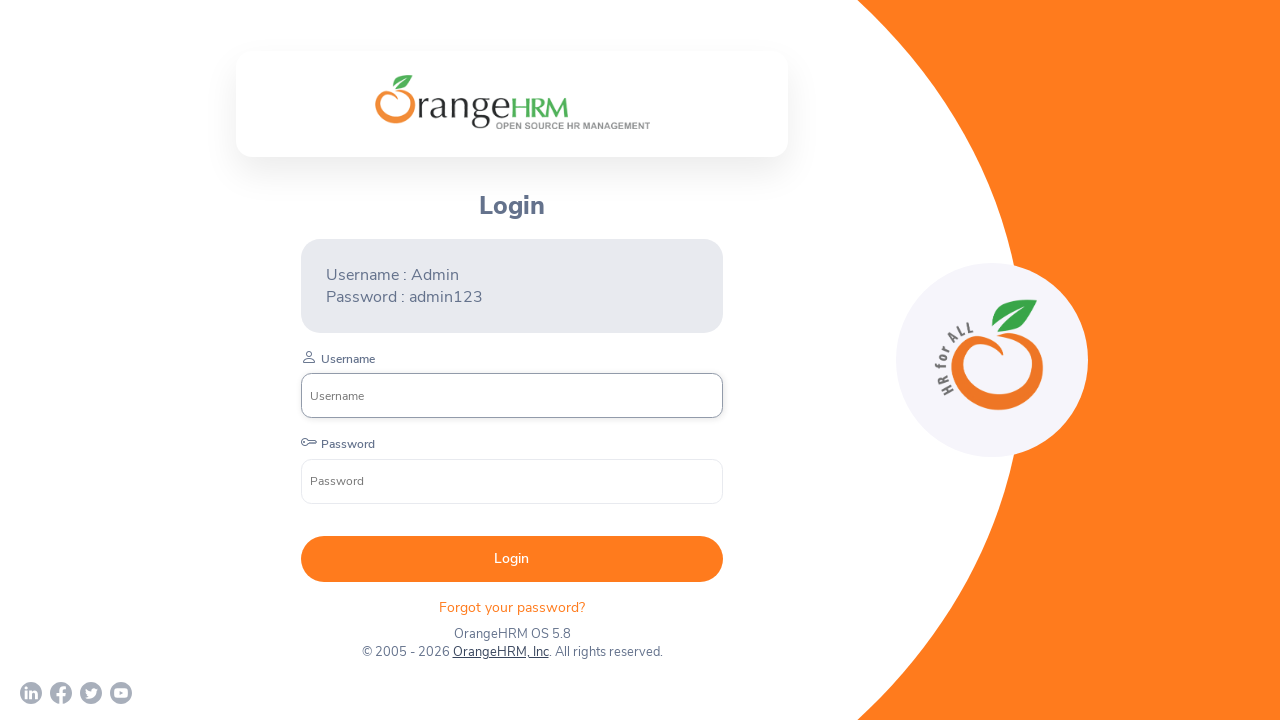